Solves a mathematical problem on the page by reading a value, calculating the result using a logarithmic formula, filling the answer, checking required checkboxes, and submitting the form

Starting URL: http://suninjuly.github.io/math.html

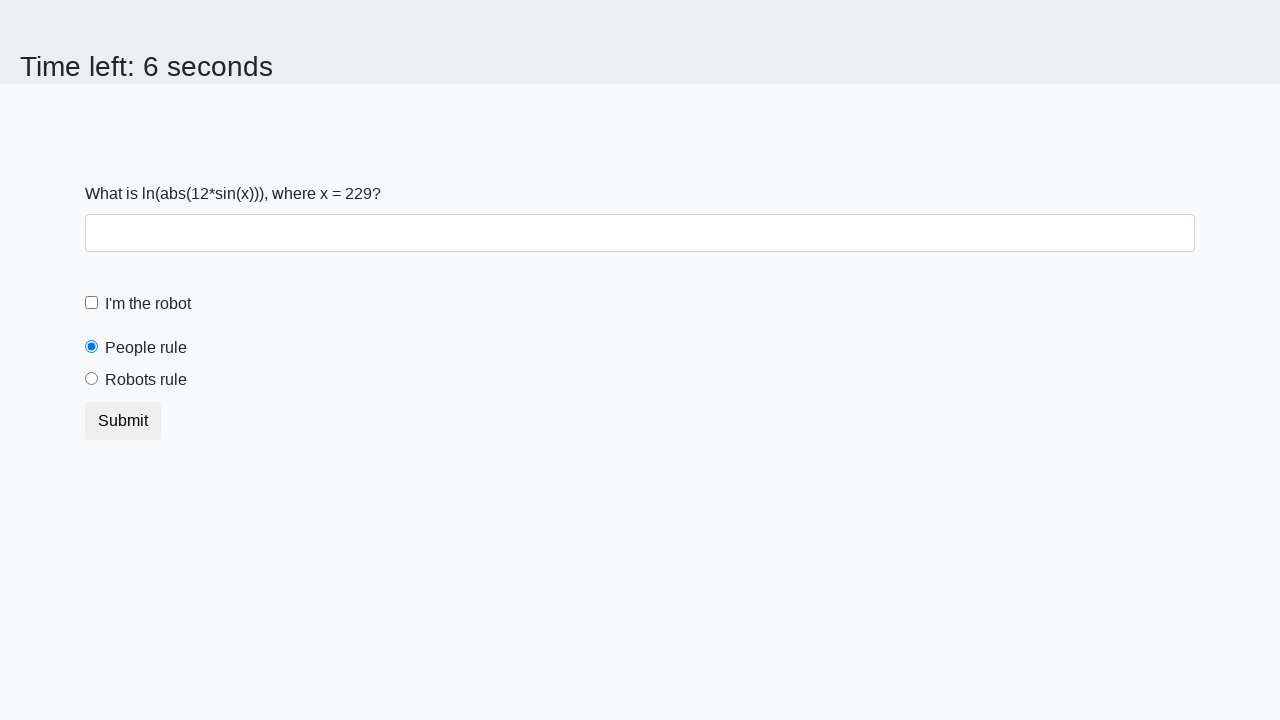

Located the input value element
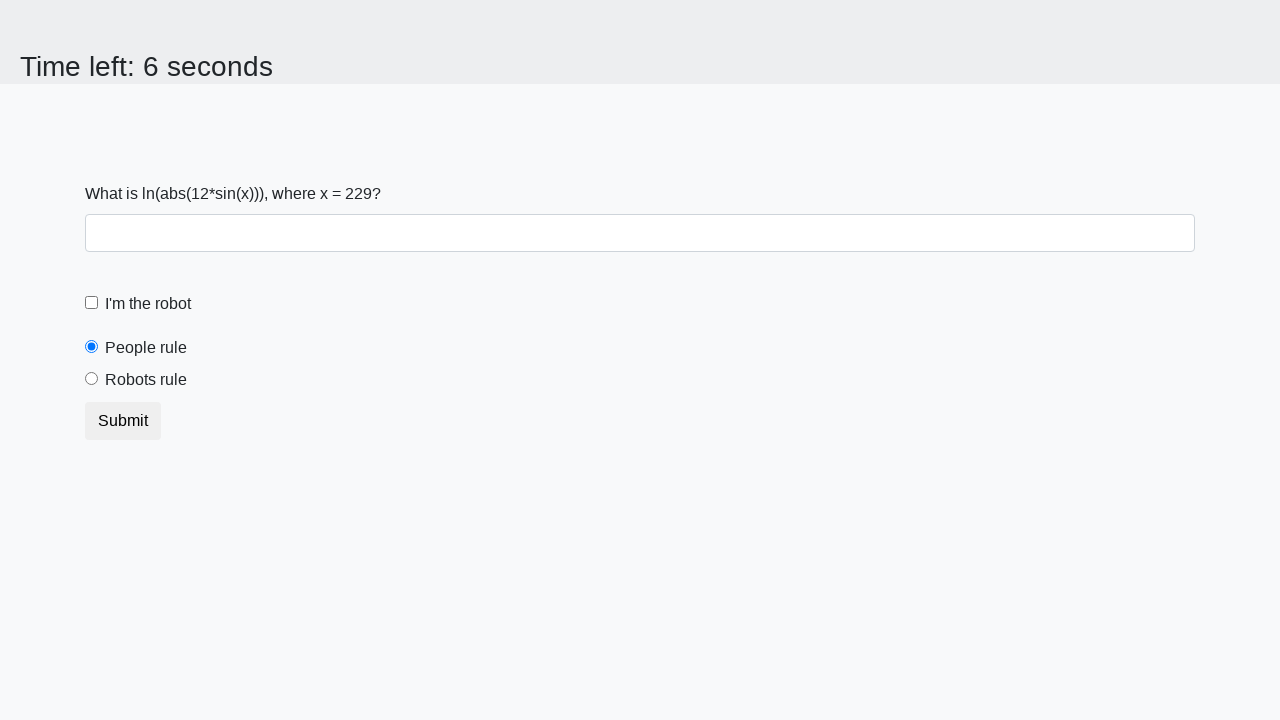

Retrieved x value from page: 229
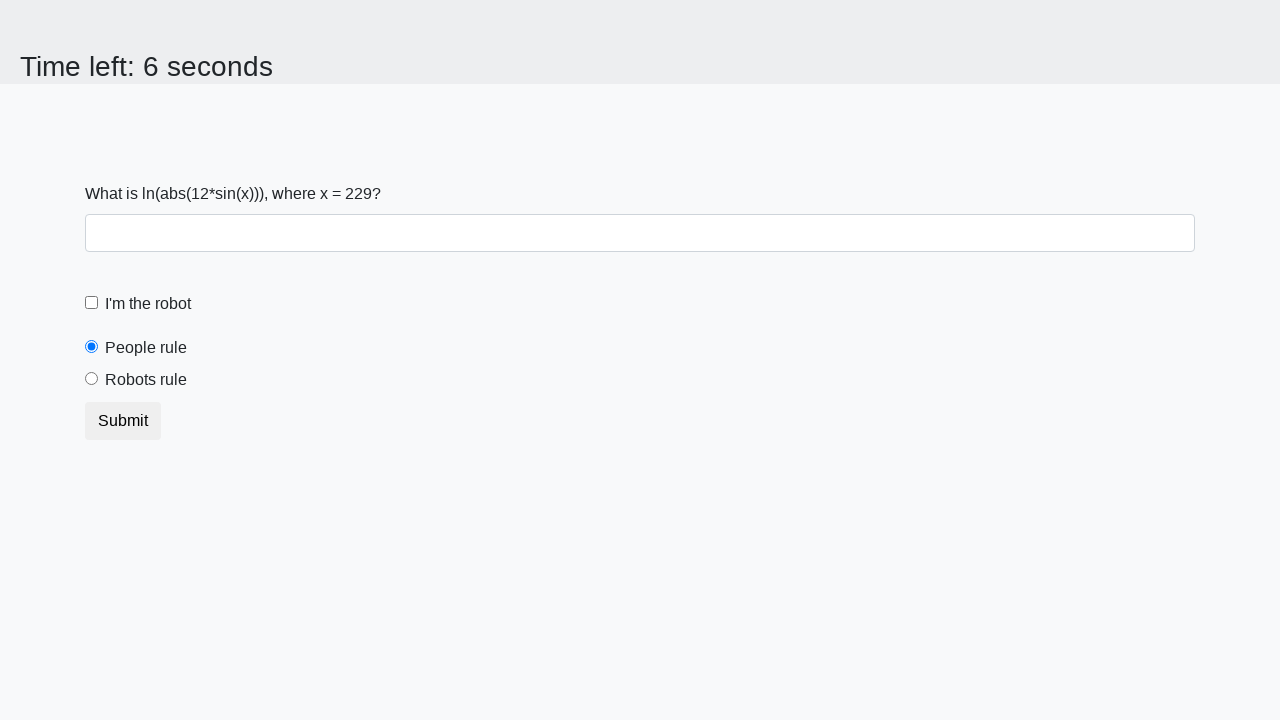

Calculated result using logarithmic formula: 1.3761299876503998
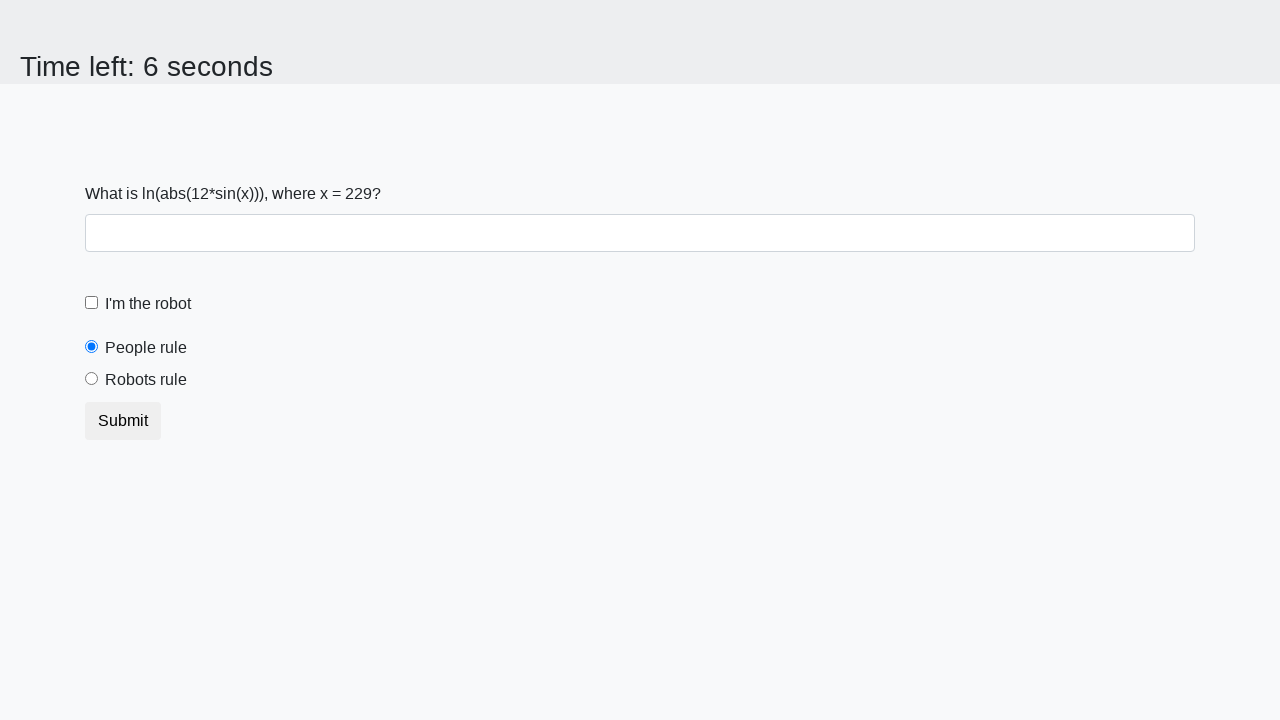

Filled answer field with calculated value: 1.3761299876503998 on #answer
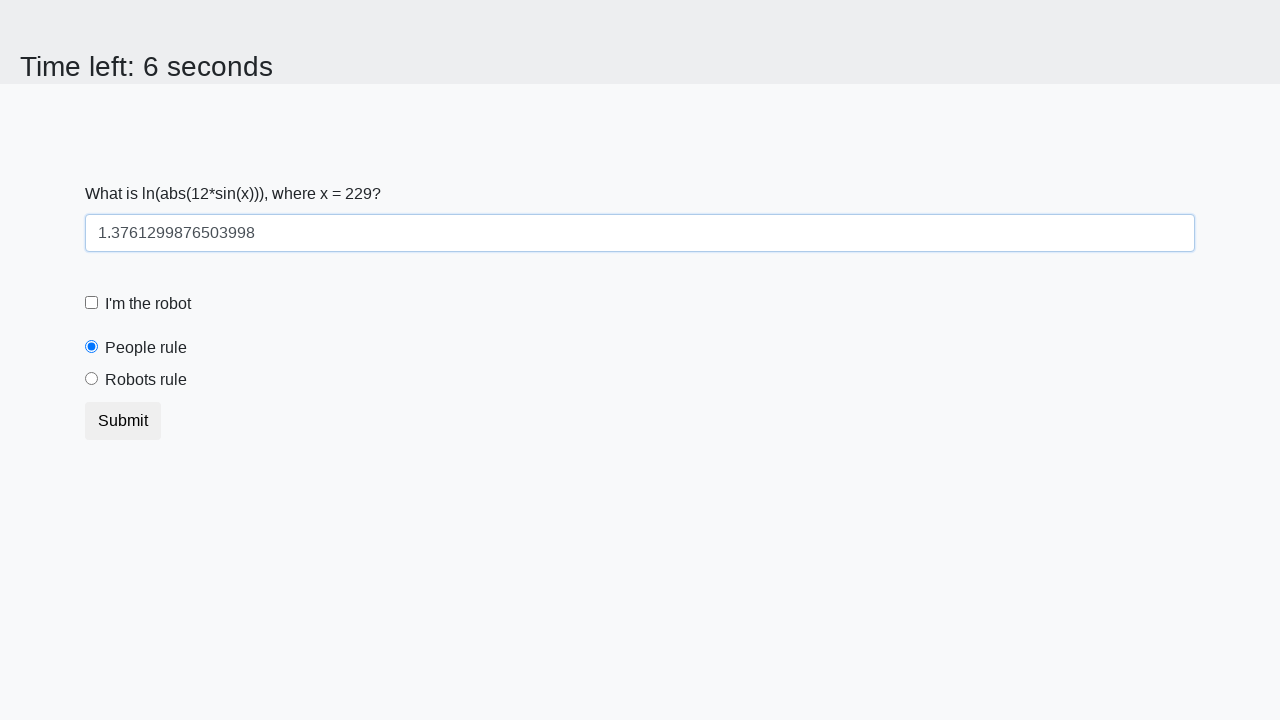

Checked the robot checkbox at (92, 303) on #robotCheckbox
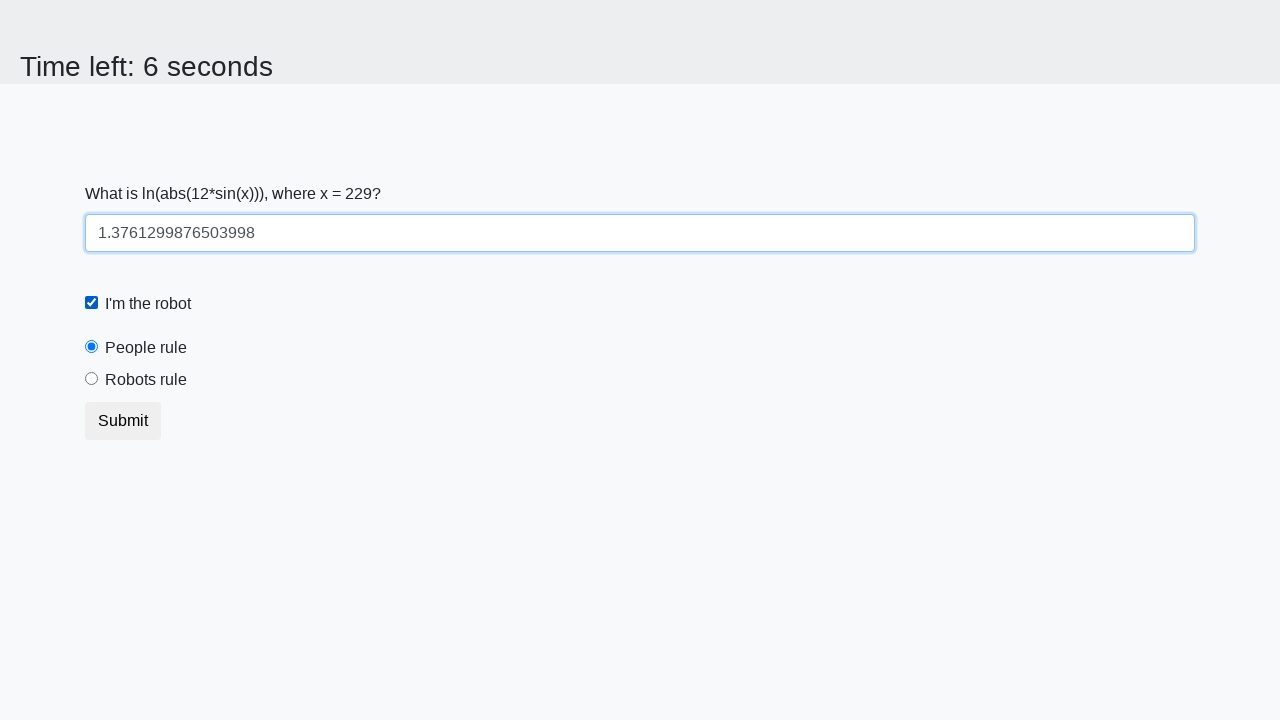

Clicked the robots rule radio button at (92, 379) on #robotsRule
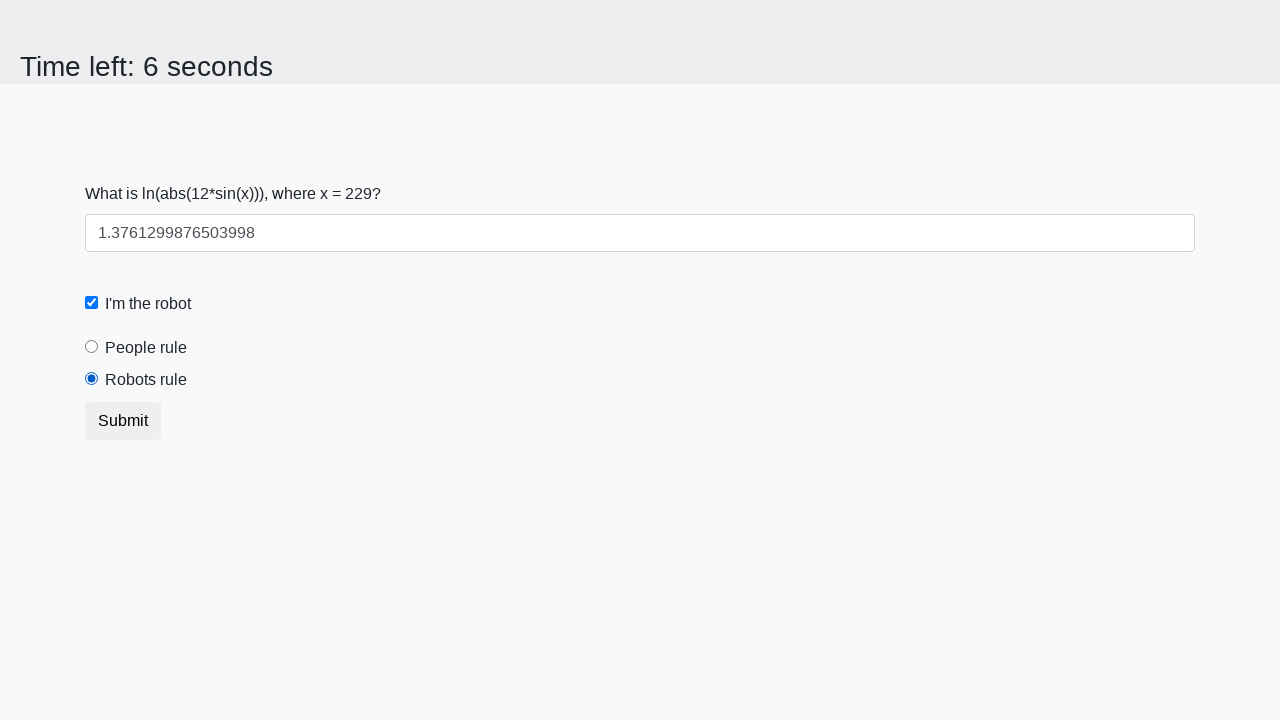

Clicked submit button to submit the form at (123, 421) on .btn
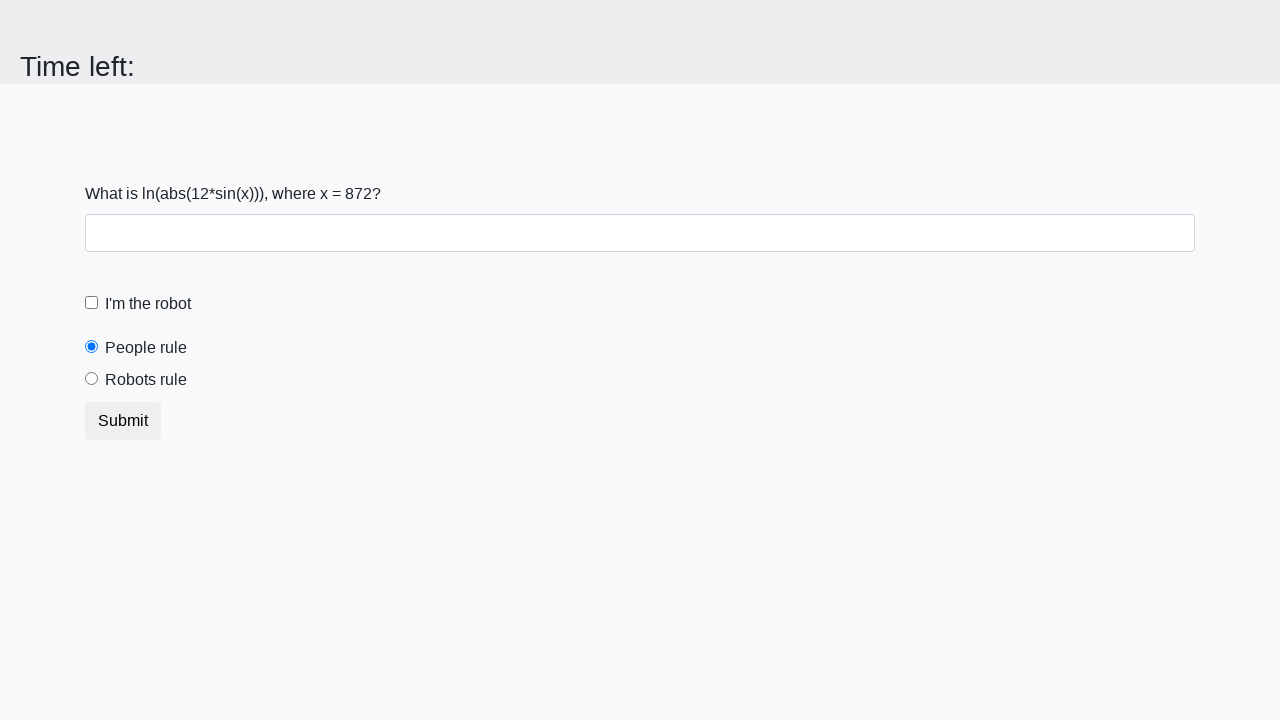

Waited for form submission result
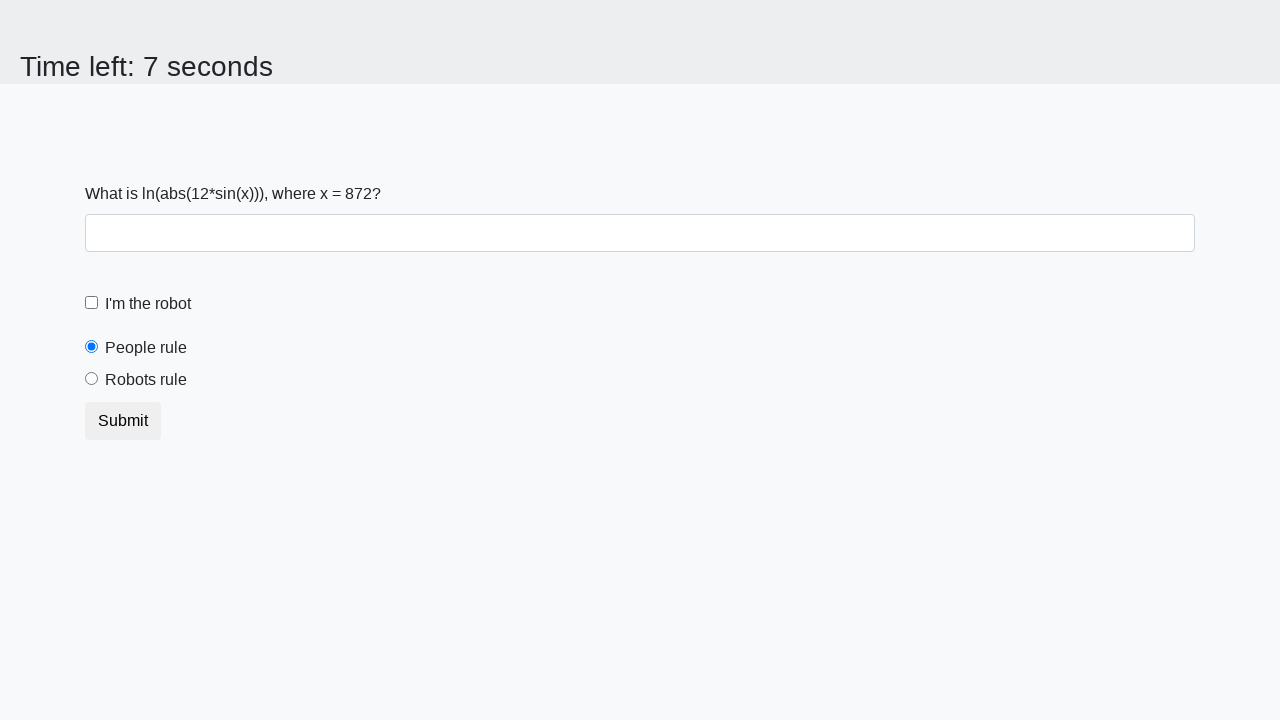

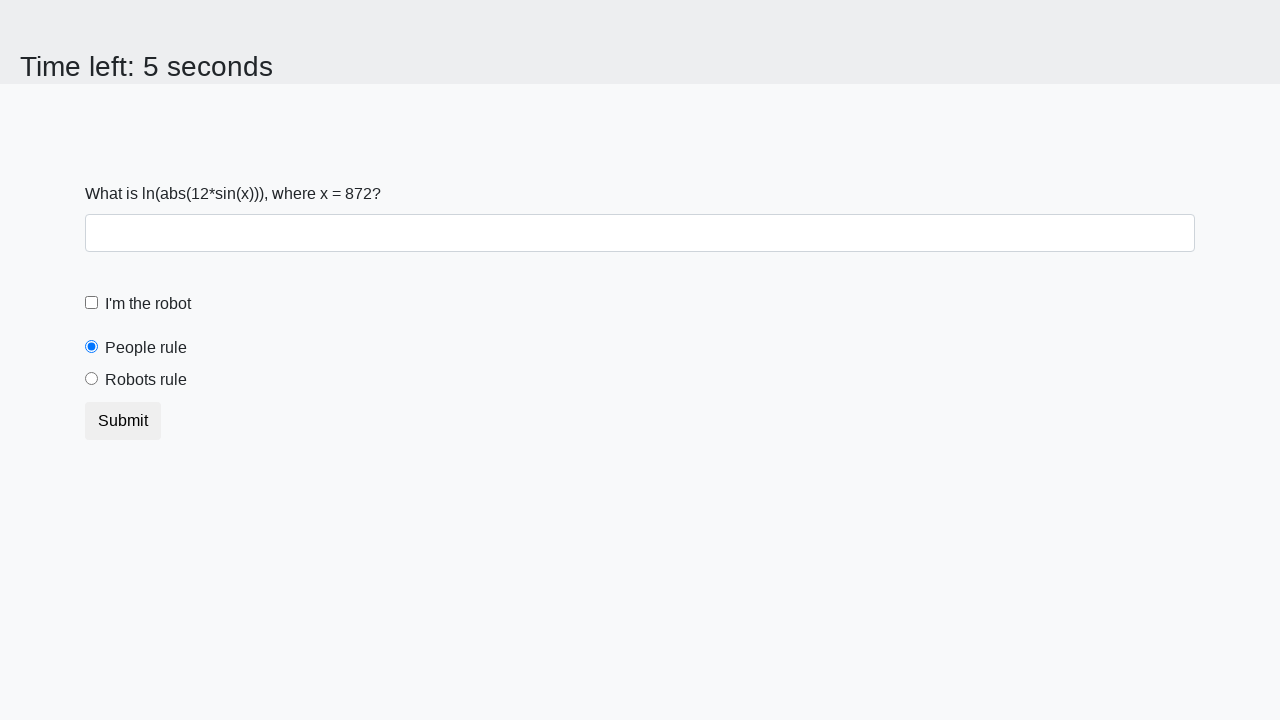